Retrieves and prints the page title of Flipkart's login page

Starting URL: https://www.flipkart.com/account/login

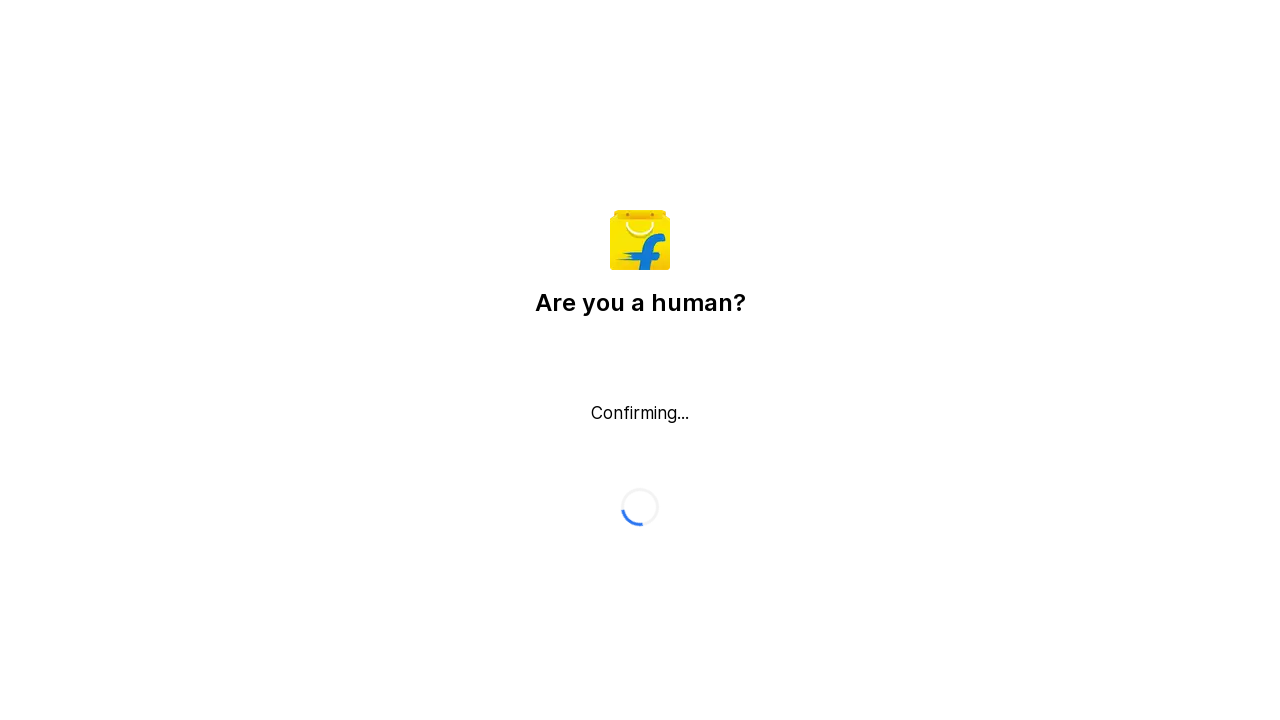

Retrieved page title from Flipkart login page
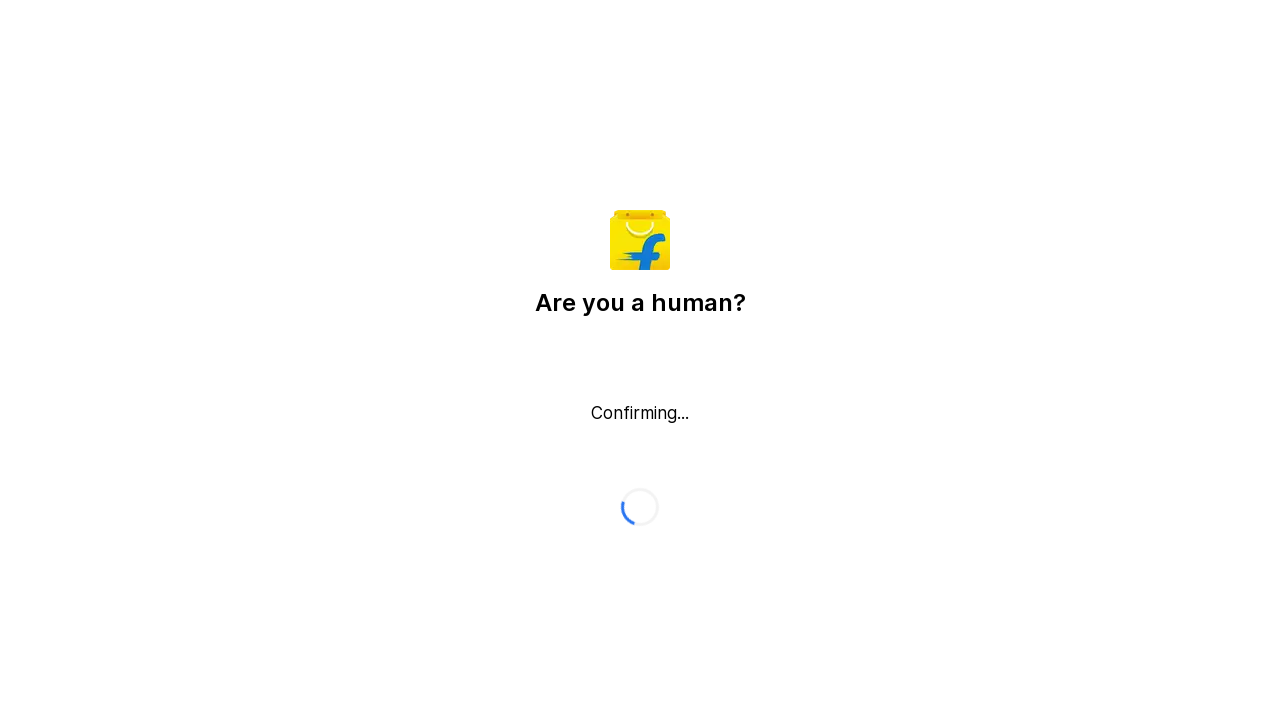

Printed page title to console
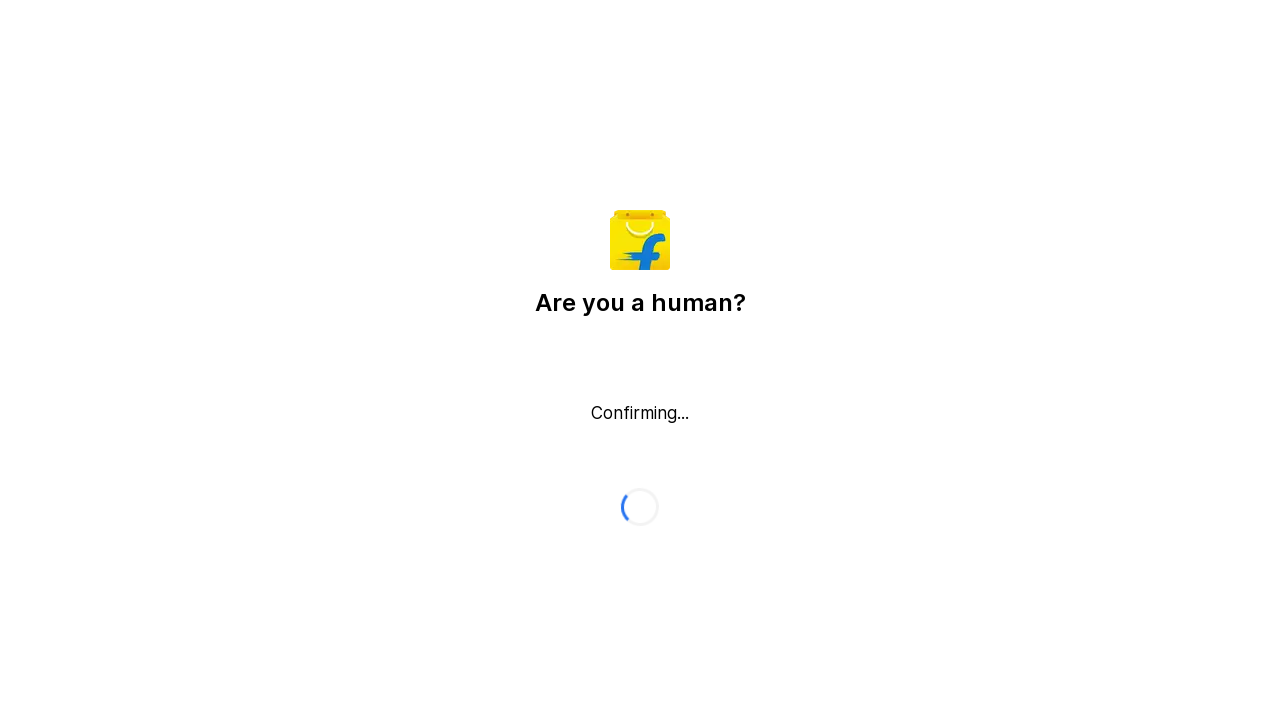

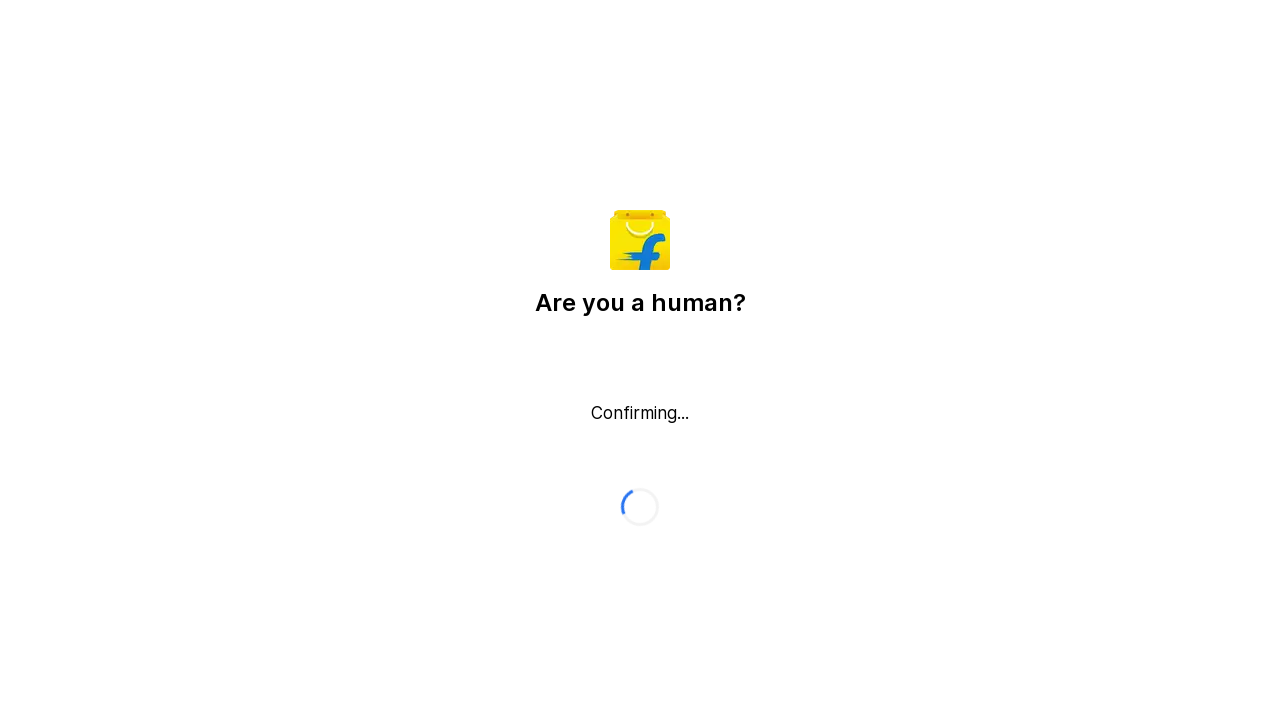